Tests form input functionality by filling first name and last name fields, verifying the entered values, and then clearing them

Starting URL: https://demo.automationtesting.in/Register.html

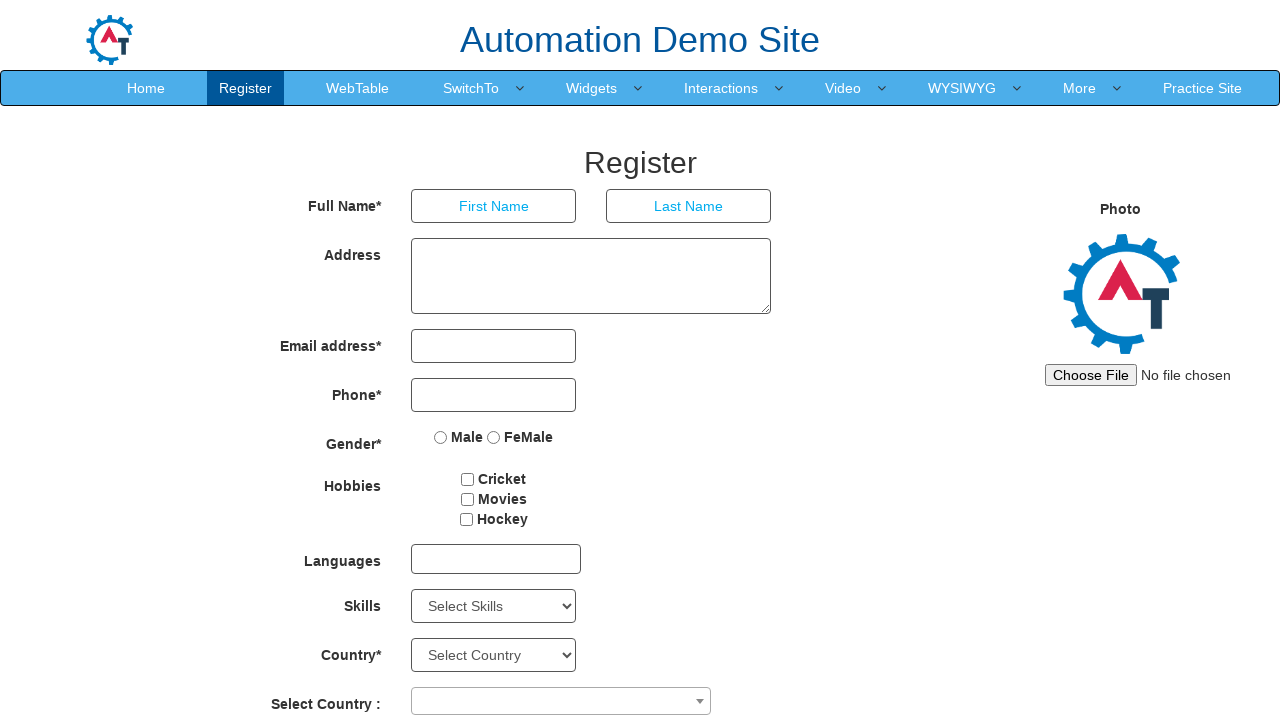

Filled first name field with 'sankar' on xpath=//input[@placeholder='First Name']
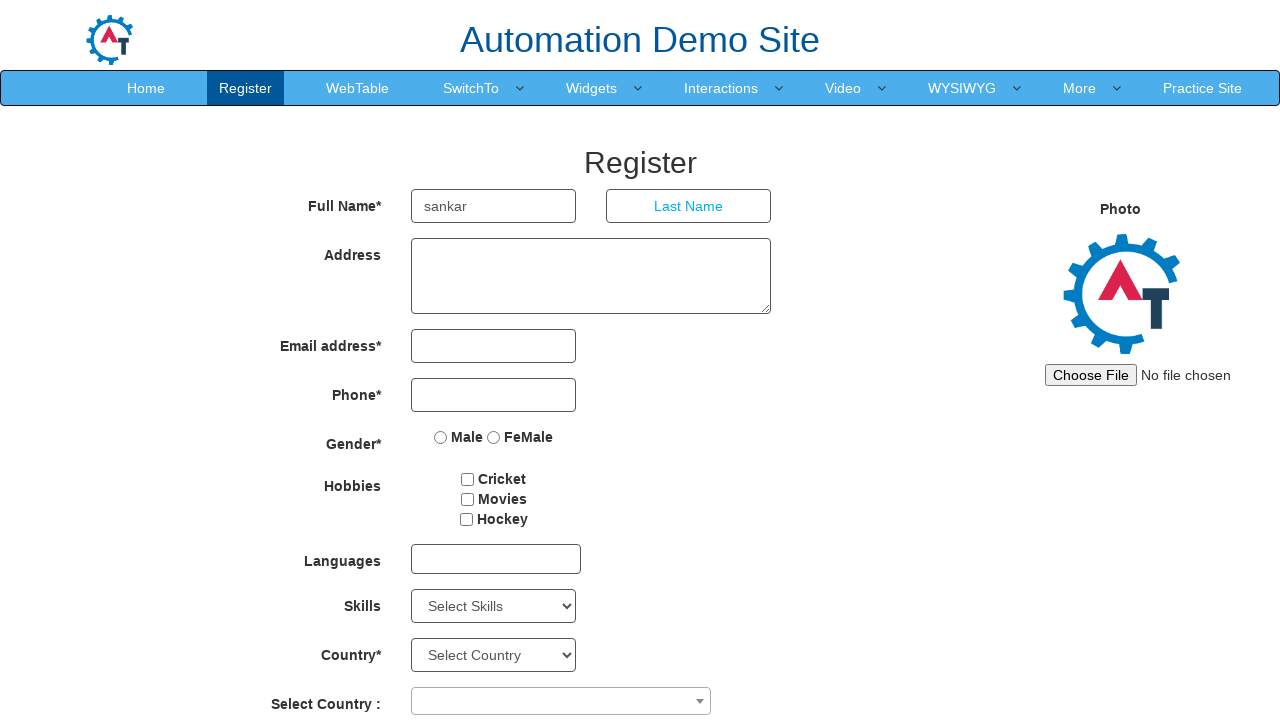

Filled last name field with 'reddy' on xpath=//input[@placeholder='Last Name']
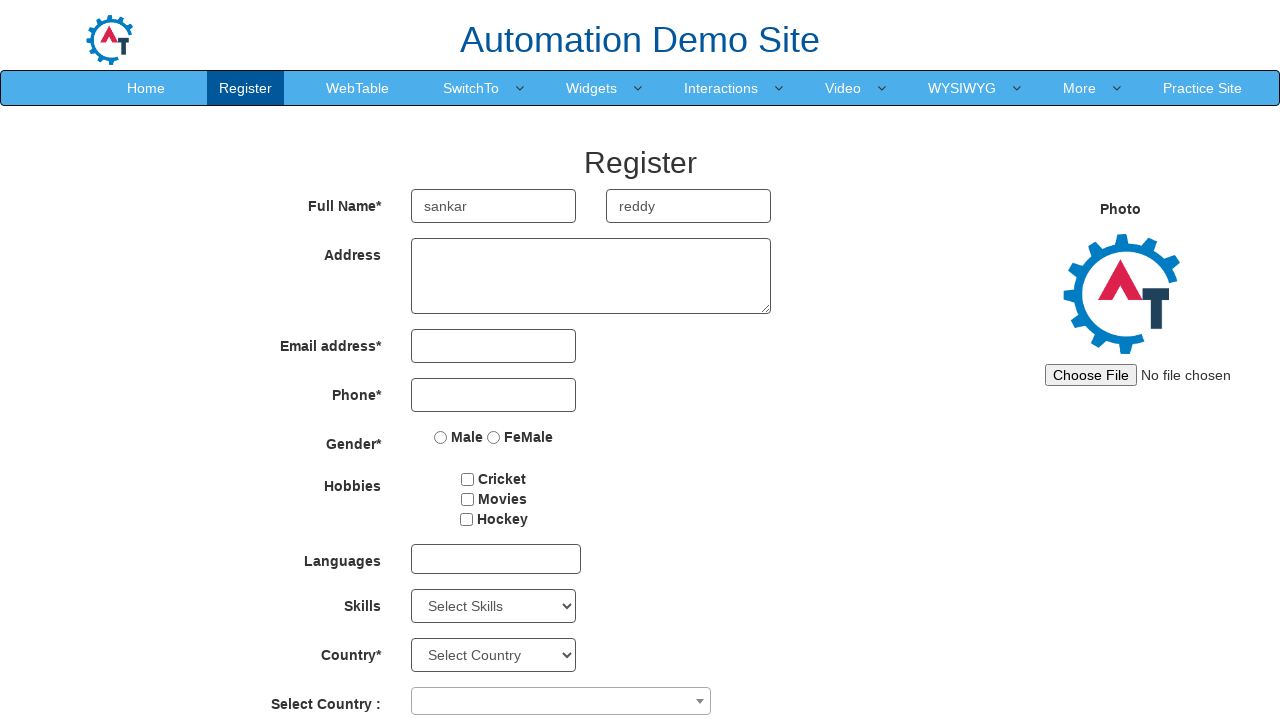

Cleared first name field on xpath=//input[@placeholder='First Name']
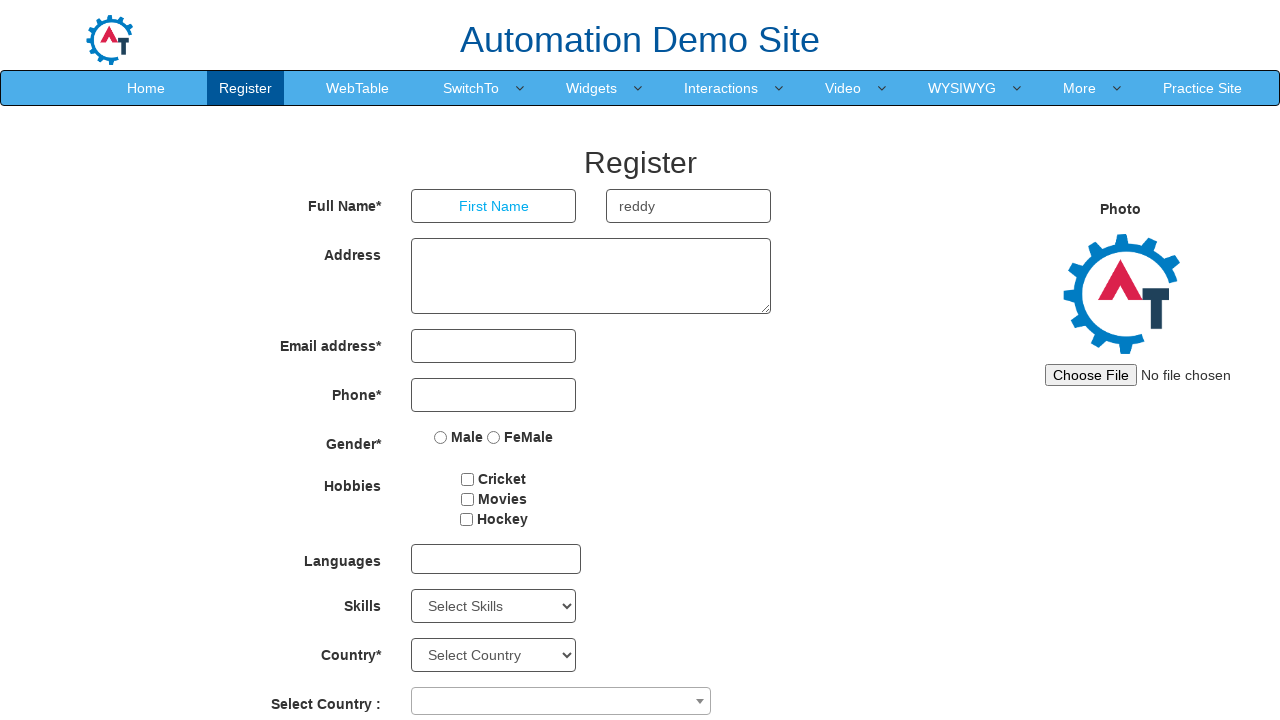

Cleared last name field on xpath=//input[@placeholder='Last Name']
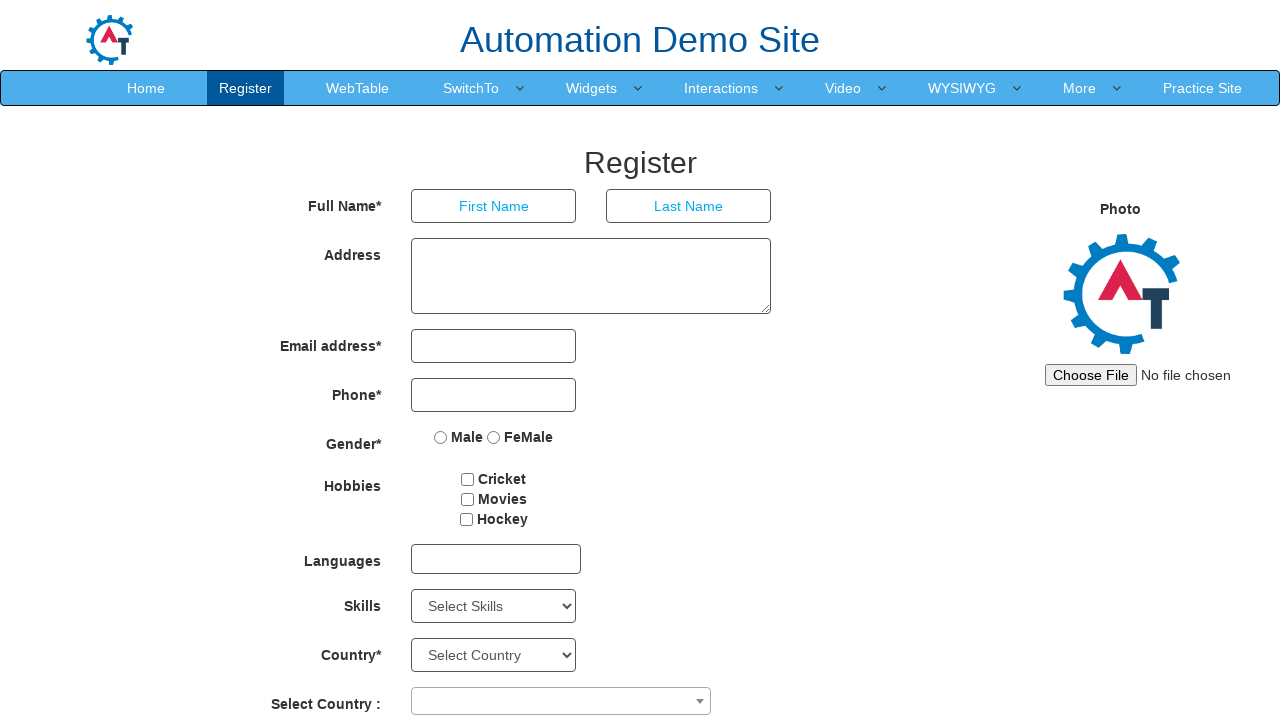

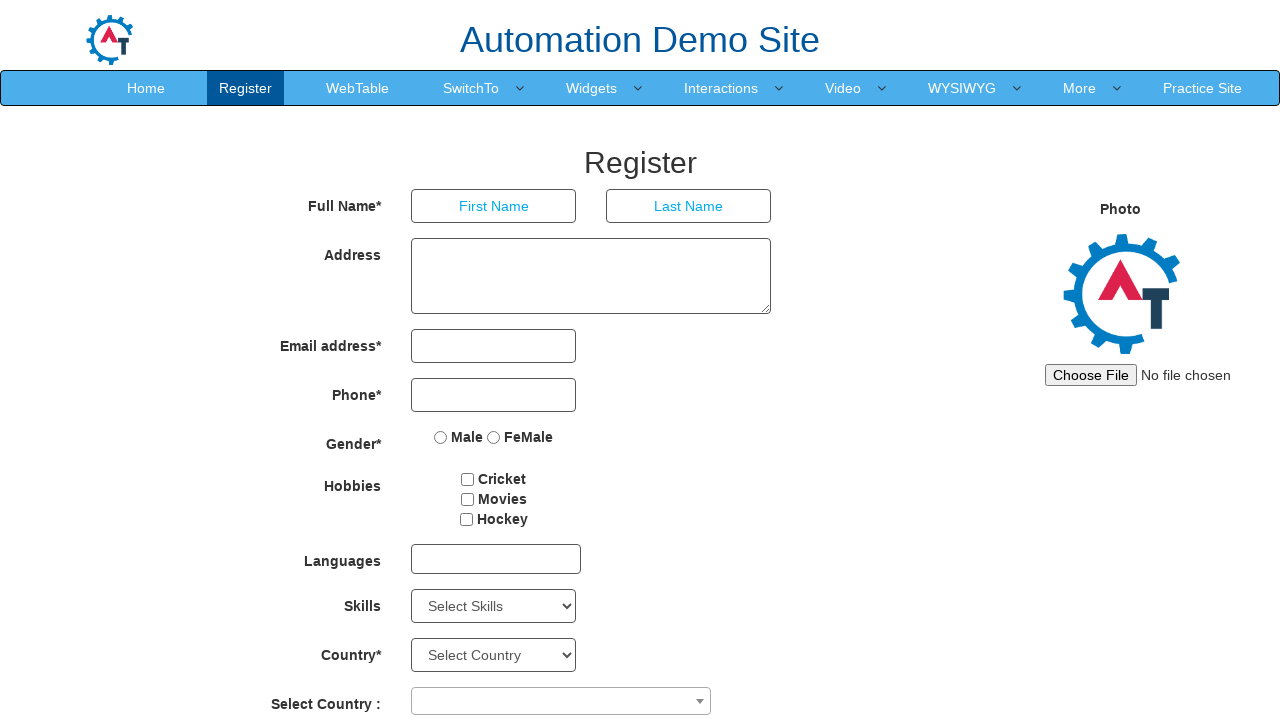